Tests that navigation contains required links (Hem, Personal, Hitta hit) and links to all pages

Starting URL: https://ntig-uppsala.github.io/Frisor-Saxe/index.html

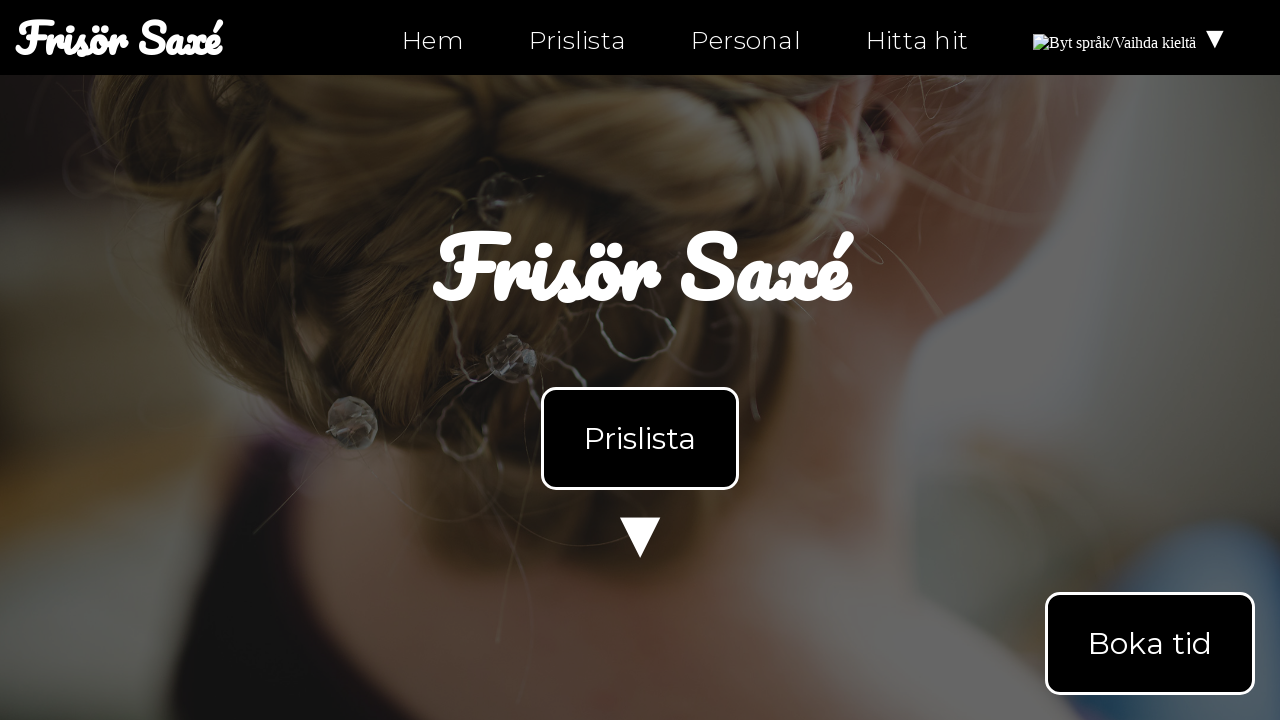

Waited for navigation element to load on index page
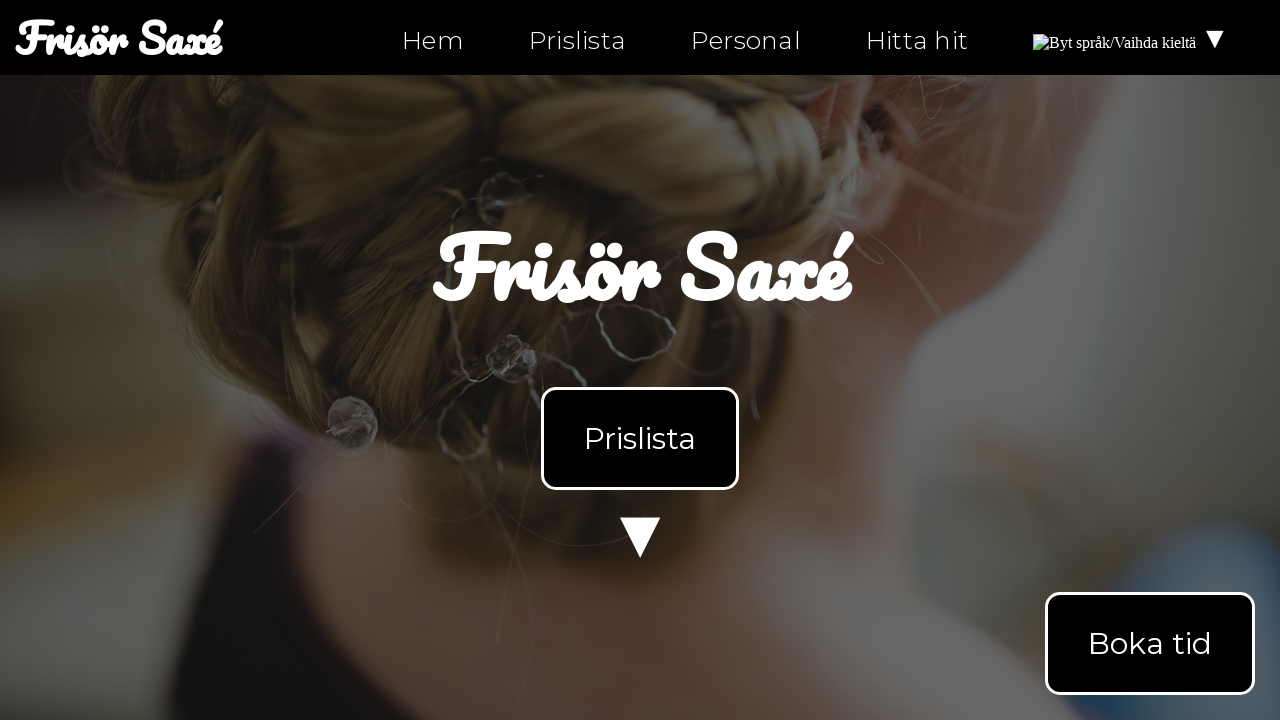

Retrieved navigation text content
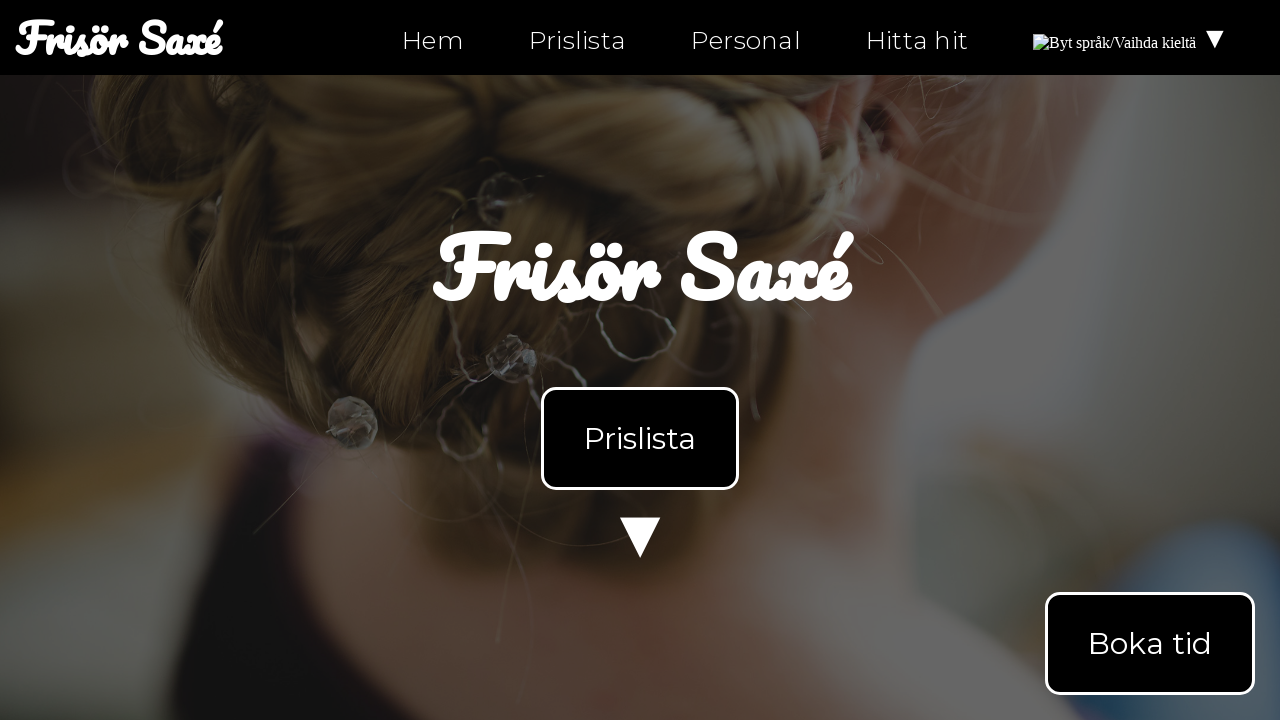

Verified 'Hem' link exists in navigation
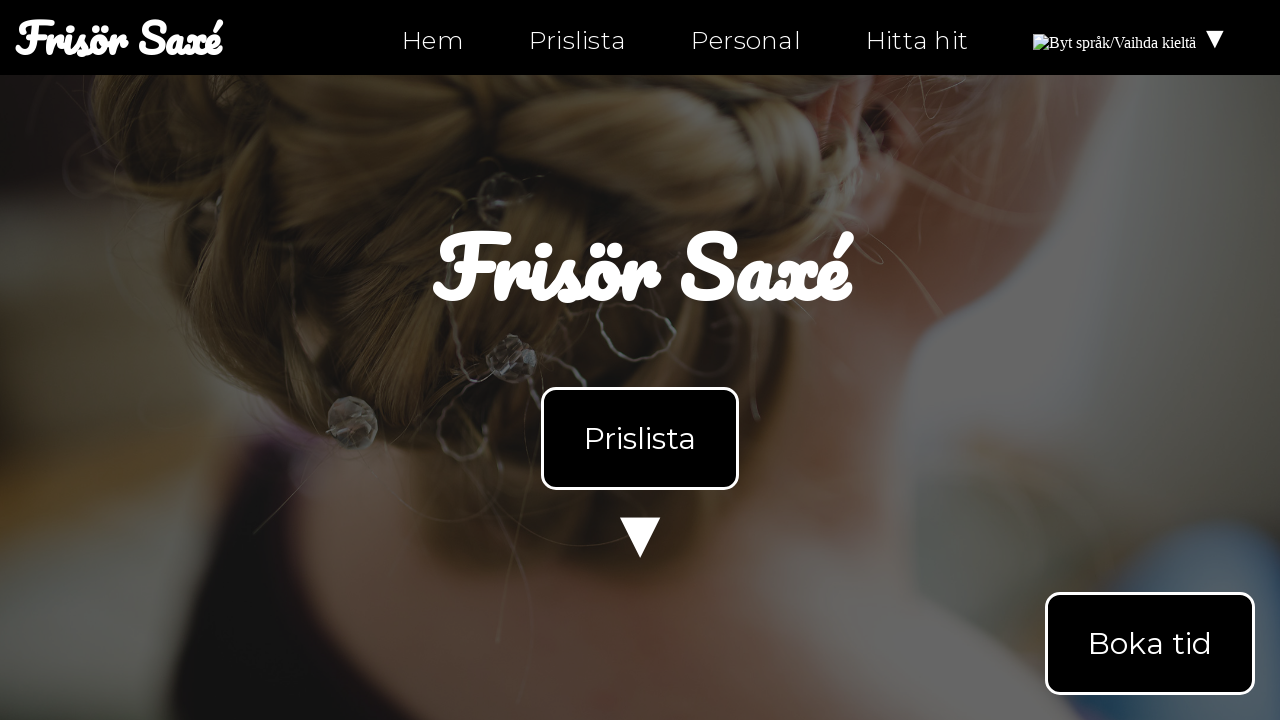

Verified 'Personal' link exists in navigation
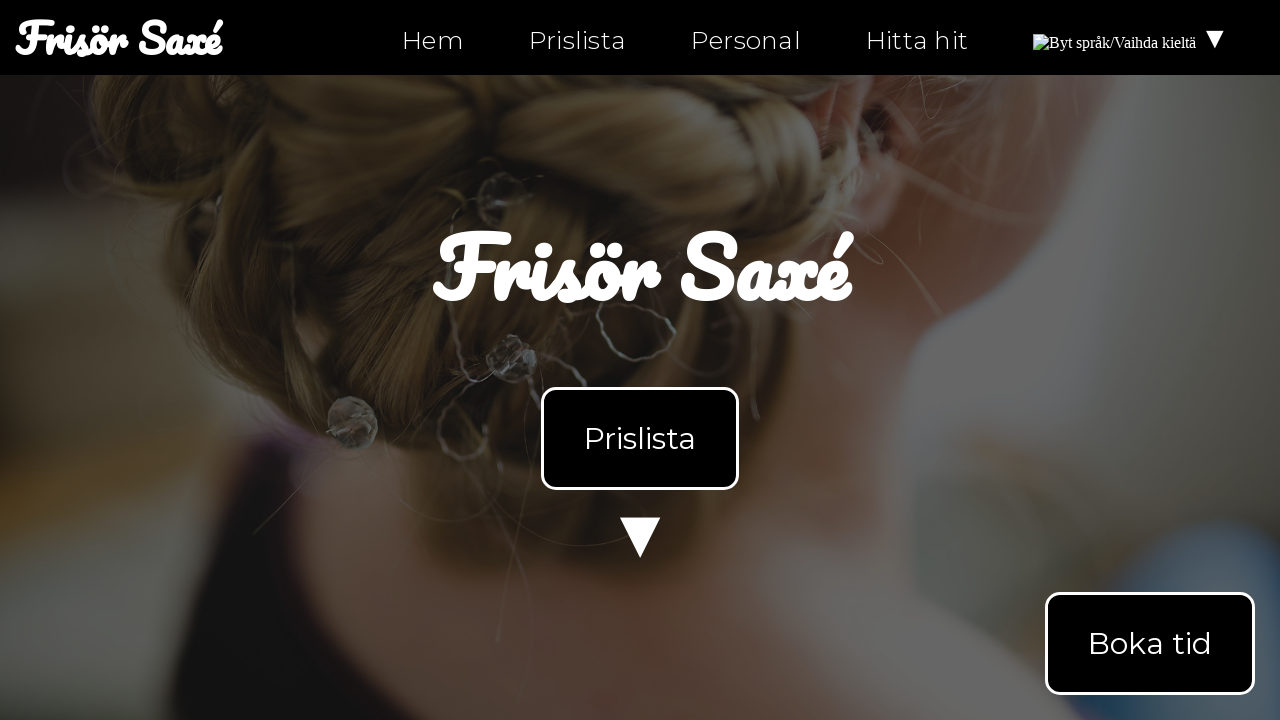

Verified 'Hitta hit' link exists in navigation
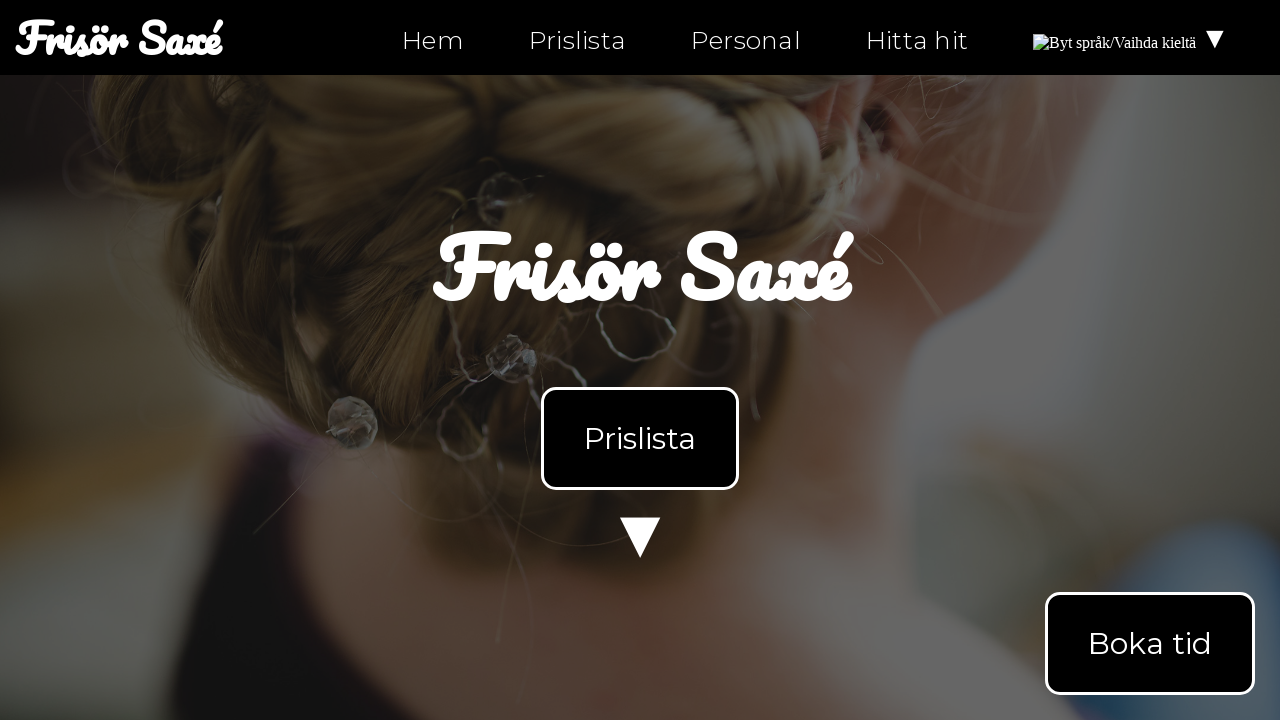

Navigated to personal.html page
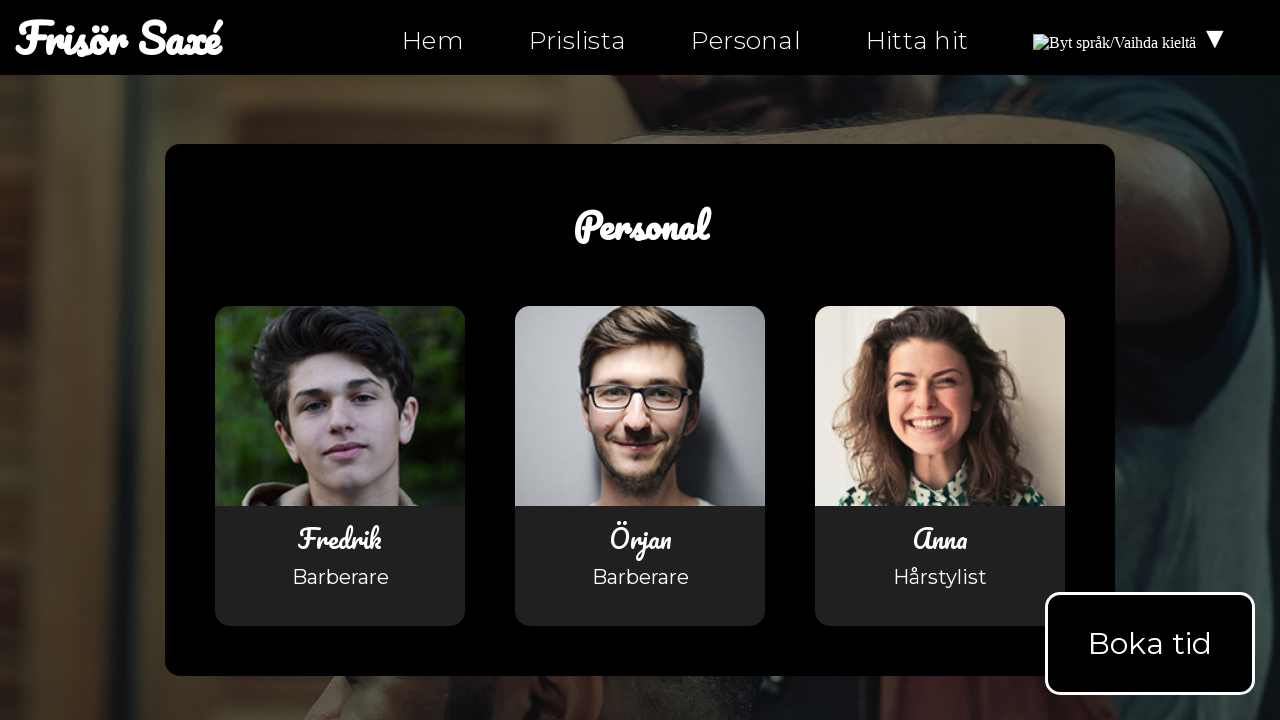

Waited for navigation element to load on personal page
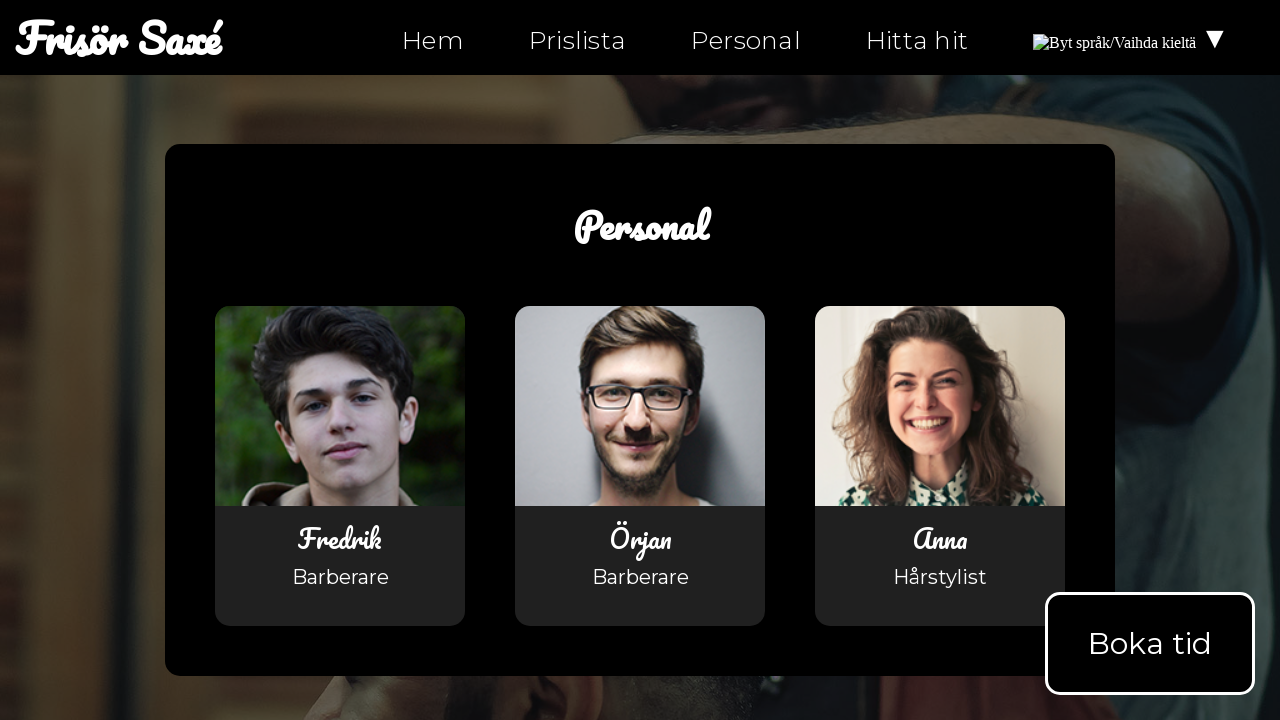

Navigated to hitta-hit.html page
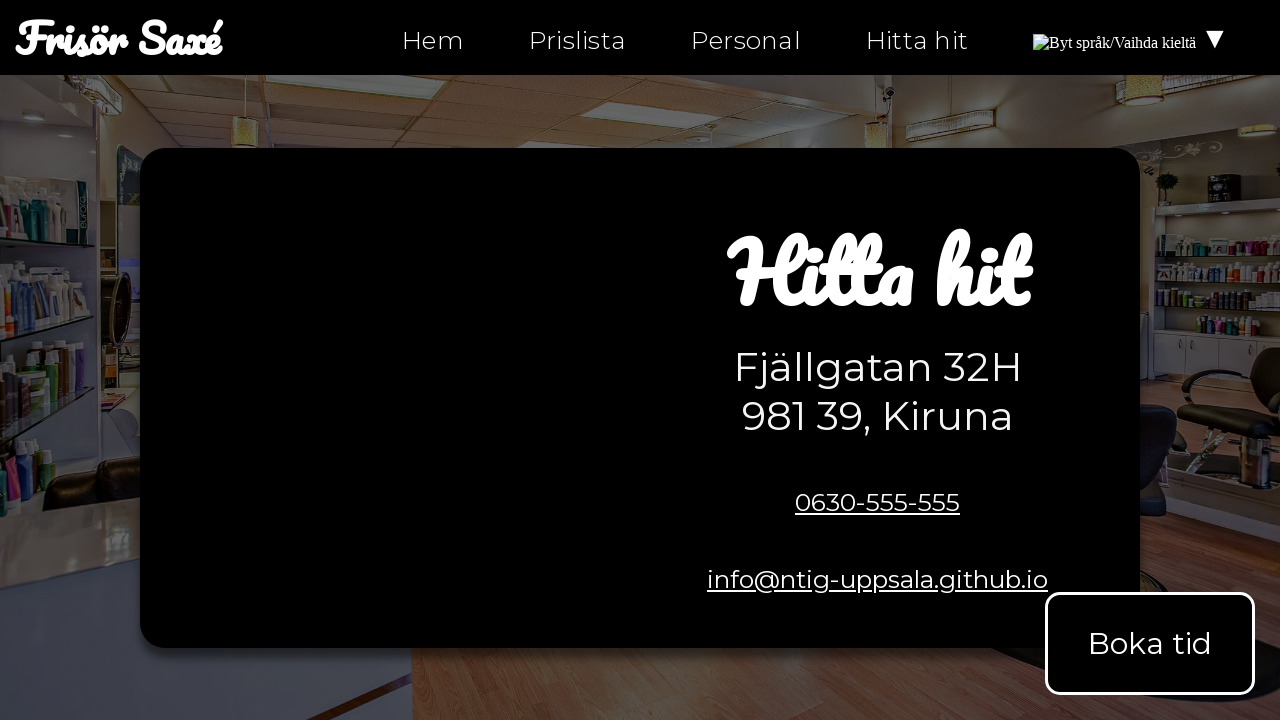

Waited for navigation element to load on hitta-hit page
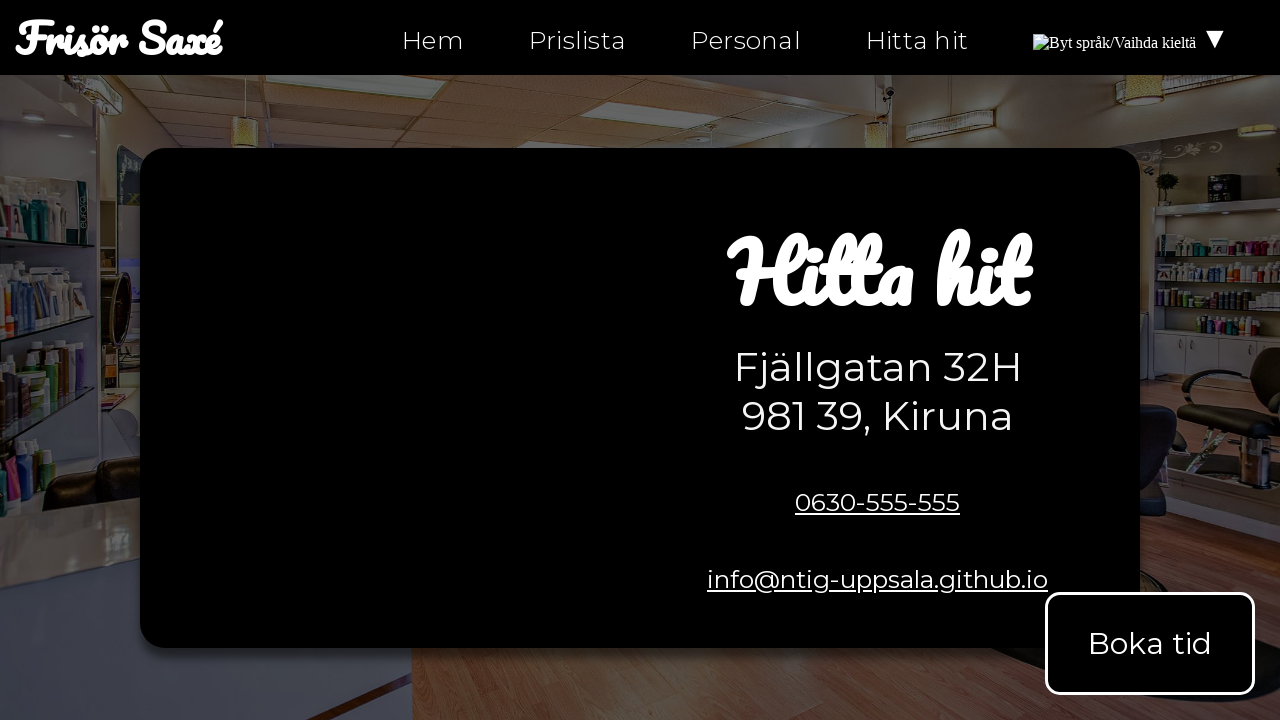

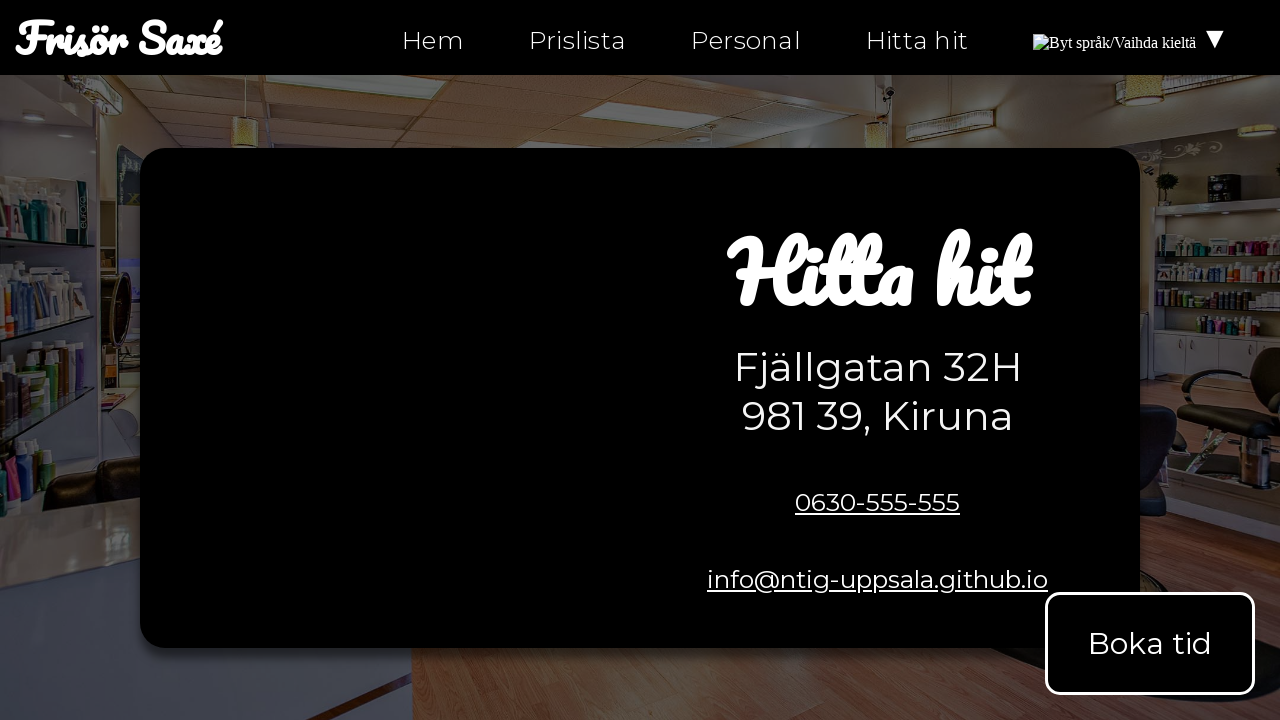